Tests opening a popup window by clicking a link on the omayo test page, which is commonly used for Selenium practice.

Starting URL: http://omayo.blogspot.com/

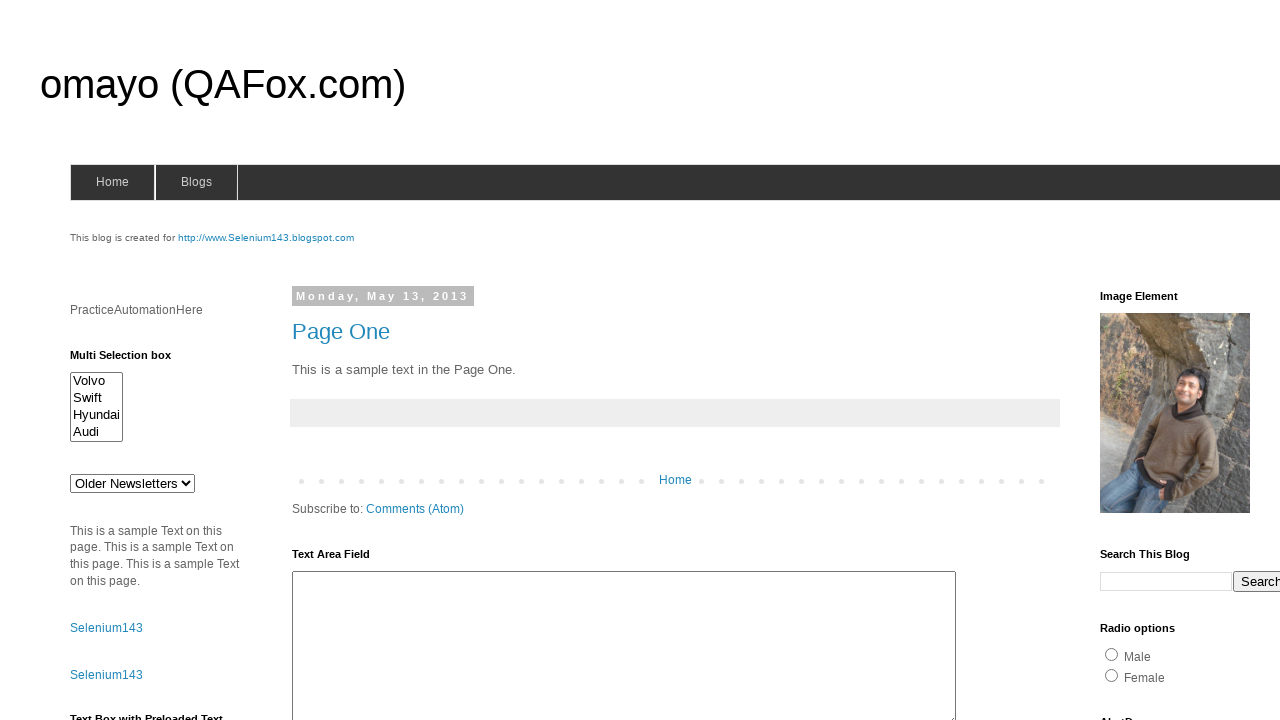

Clicked link to open a popup window on omayo test page at (132, 360) on xpath=//a[text()='Open a popup window']
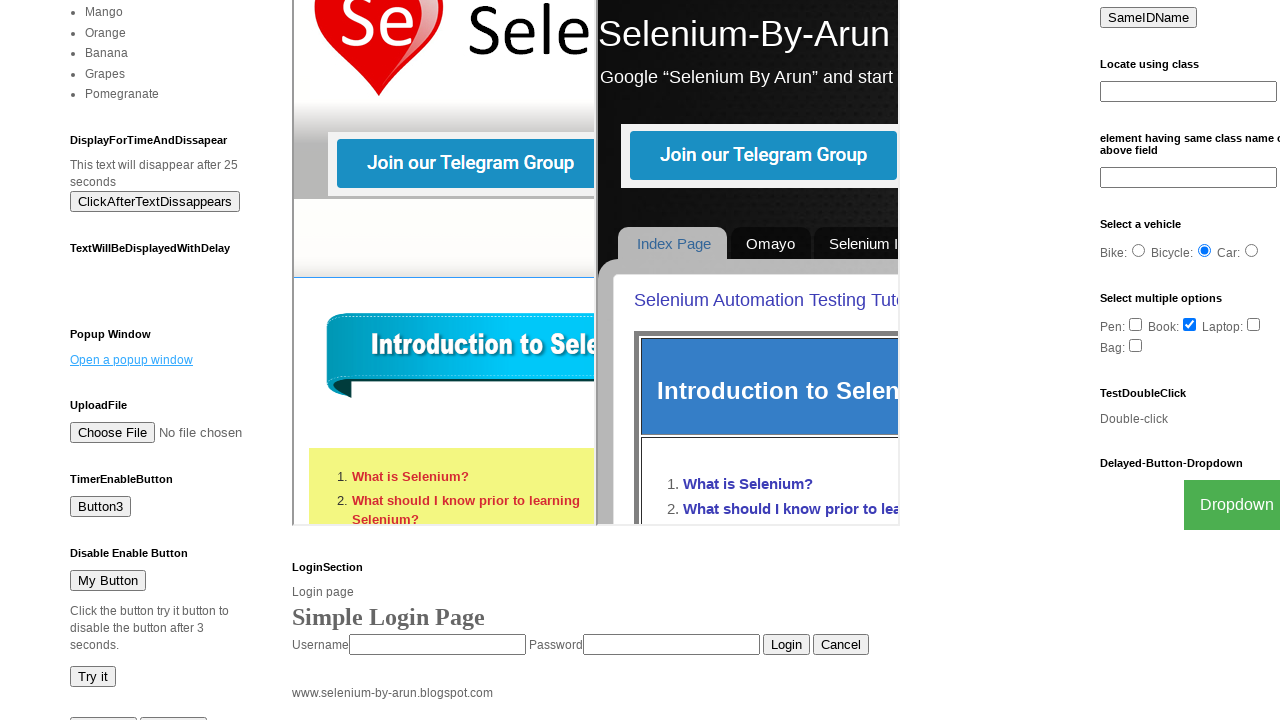

Waited for popup window to fully load
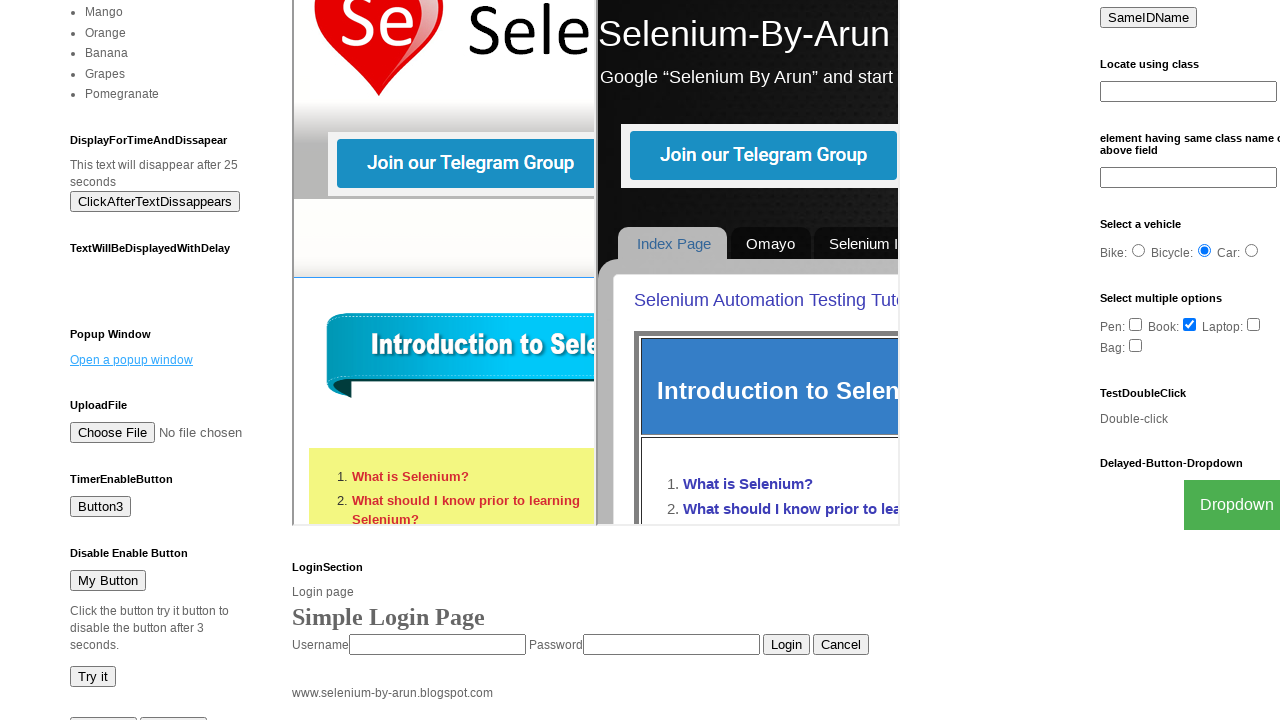

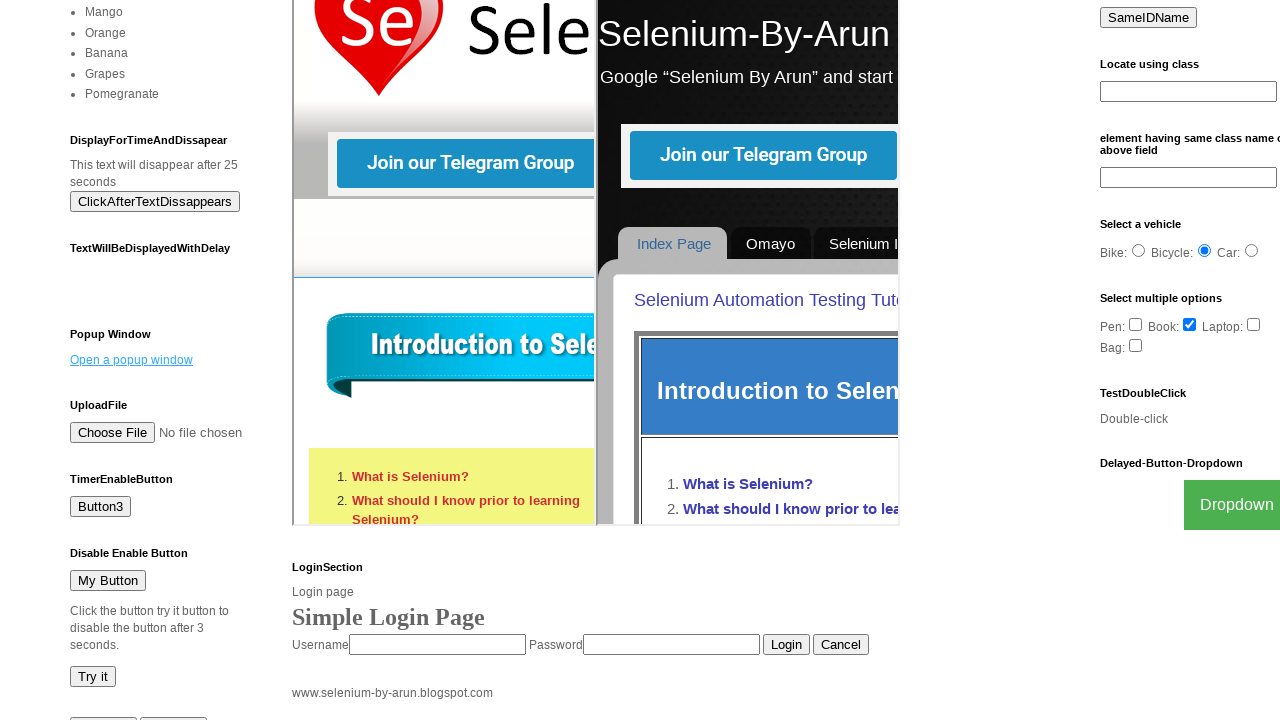